Tests the text box form on demoqa.com by filling in full name, email, current address, and permanent address fields, then submitting and verifying the output matches the input values.

Starting URL: https://demoqa.com/text-box

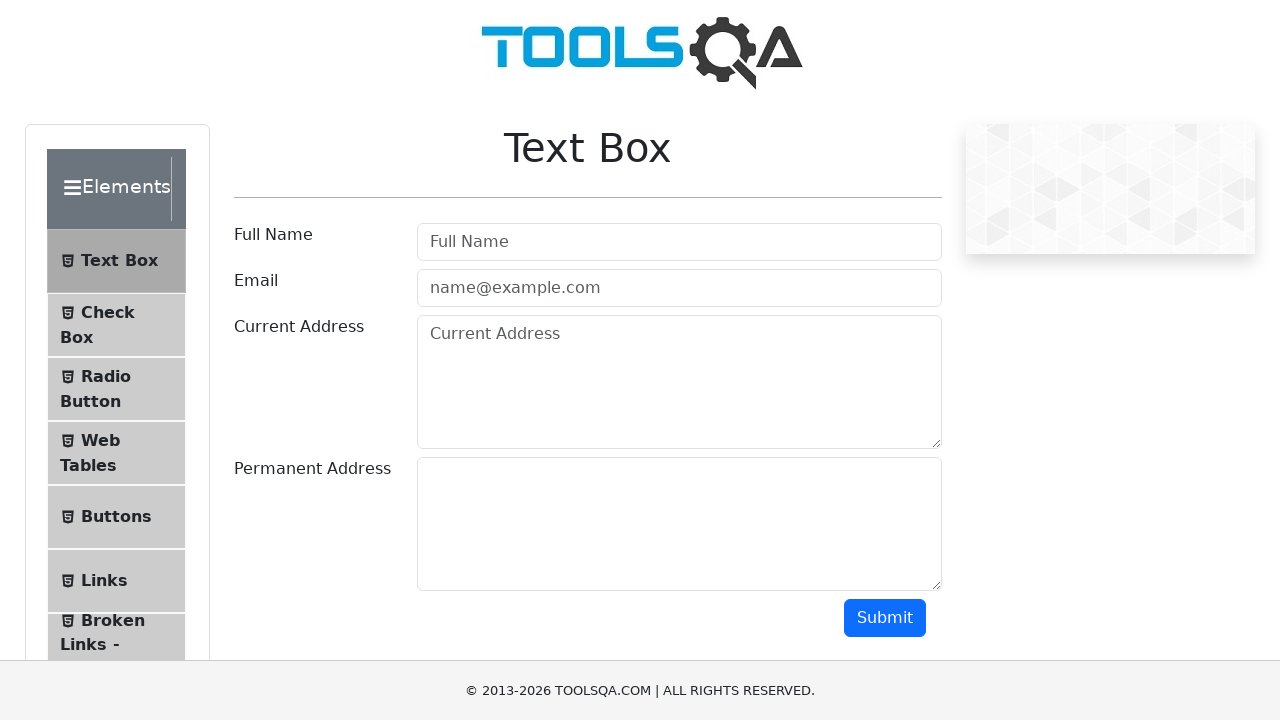

Filled Full Name field with 'tur123' on #userName
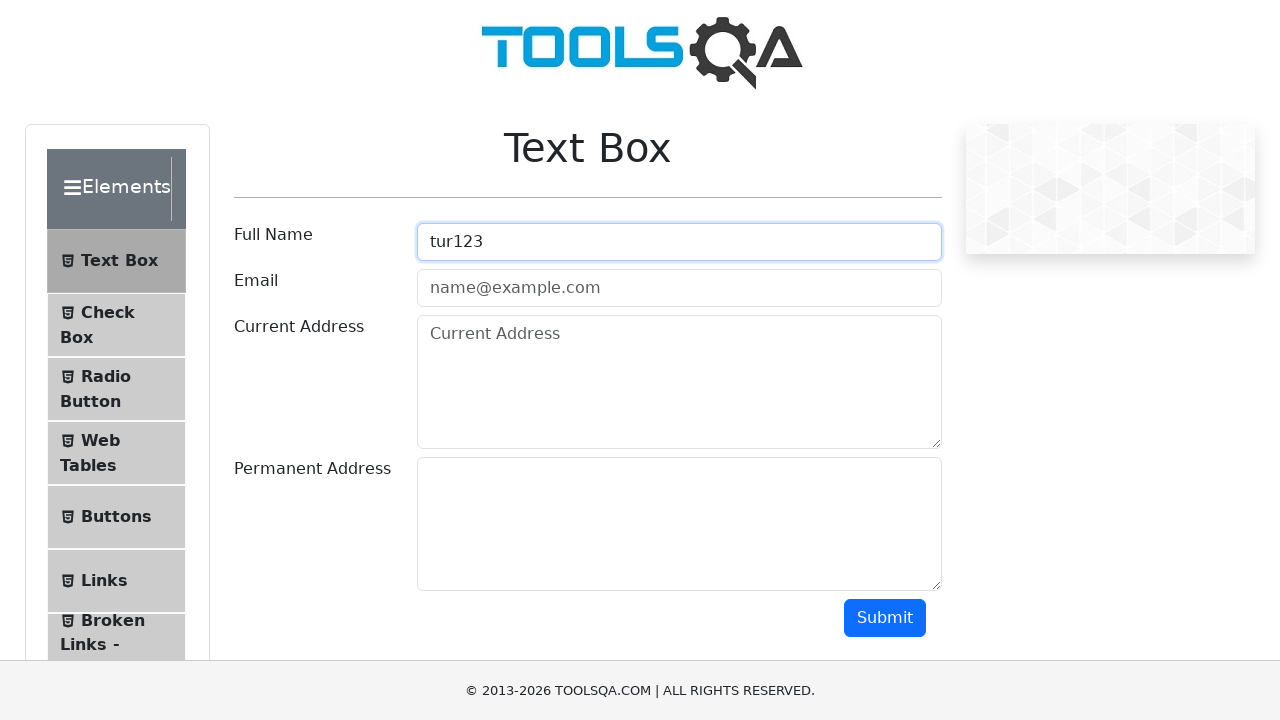

Filled Email field with 'verygood@mail.ru' on #userEmail
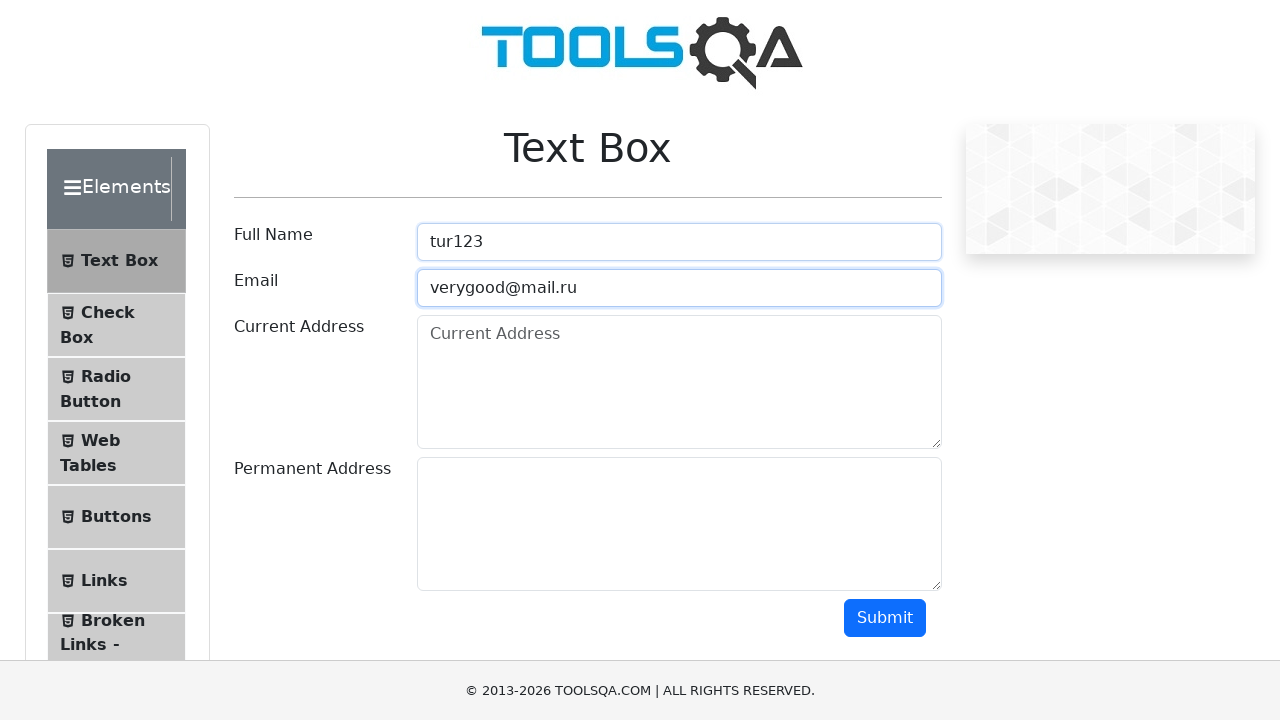

Filled Current Address field with Russian text on #currentAddress
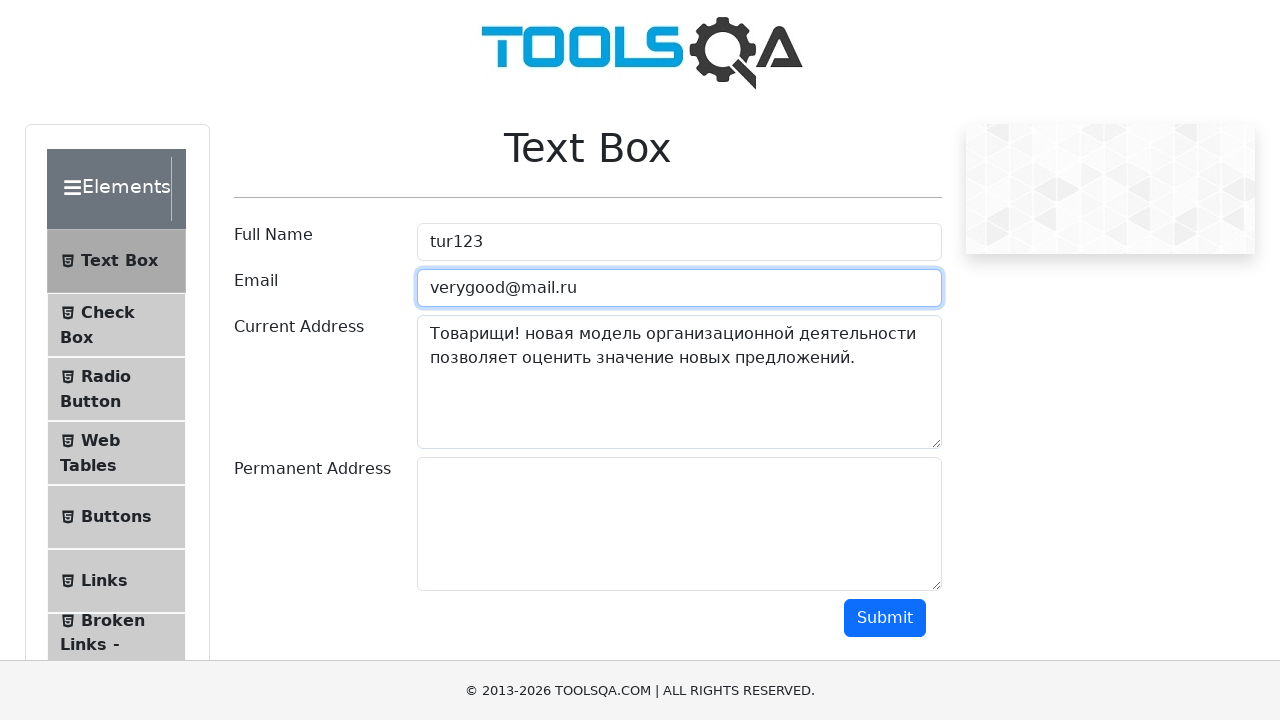

Filled Permanent Address field with Russian text on #permanentAddress
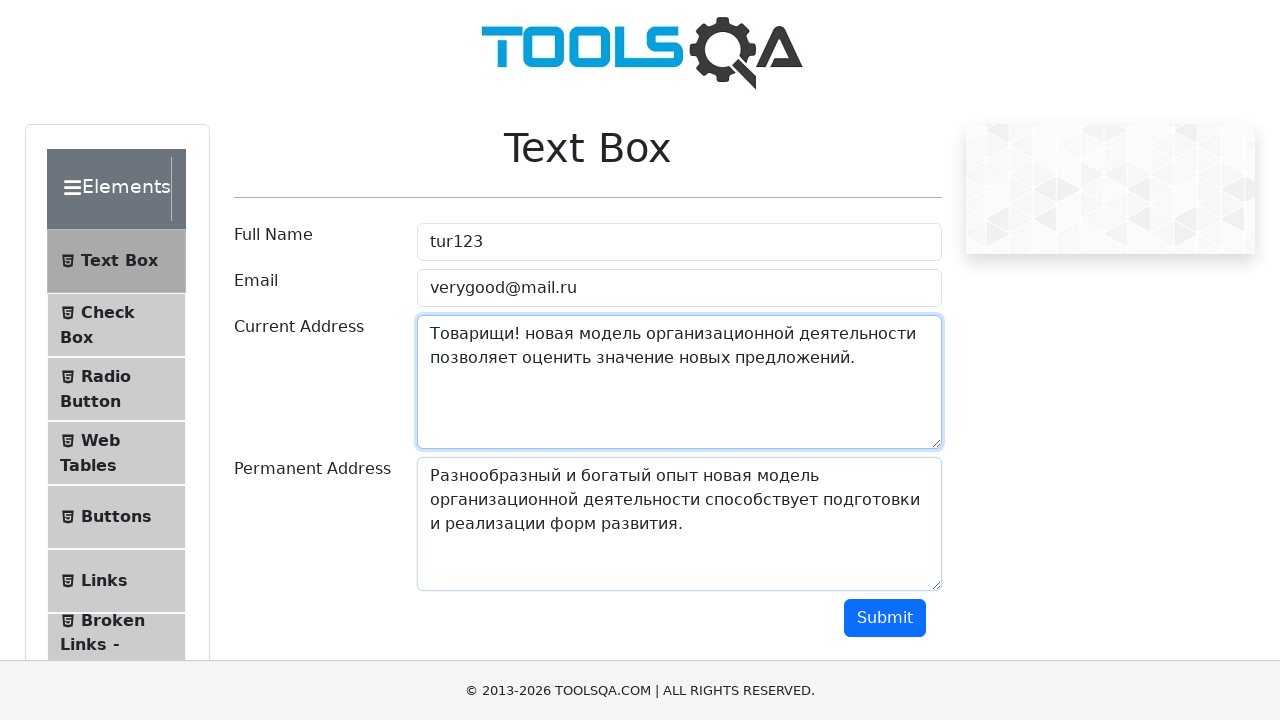

Clicked Submit button at (885, 618) on #submit
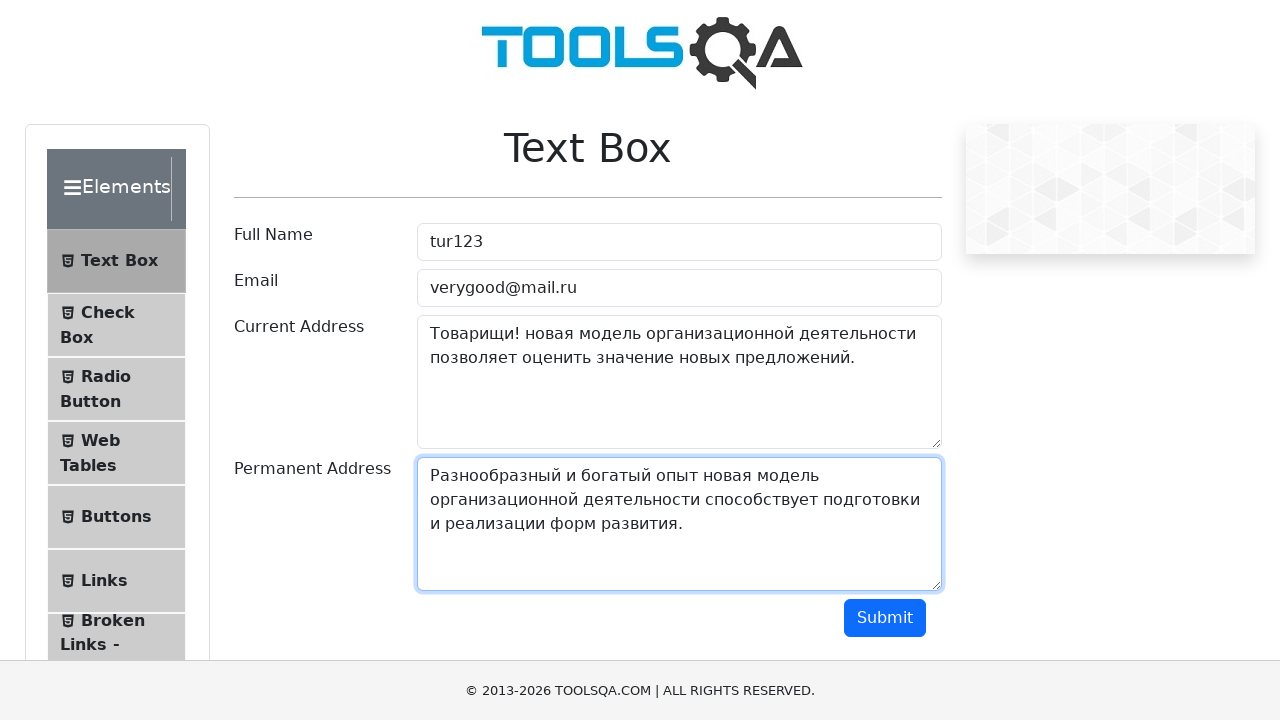

Output section appeared with submitted form data
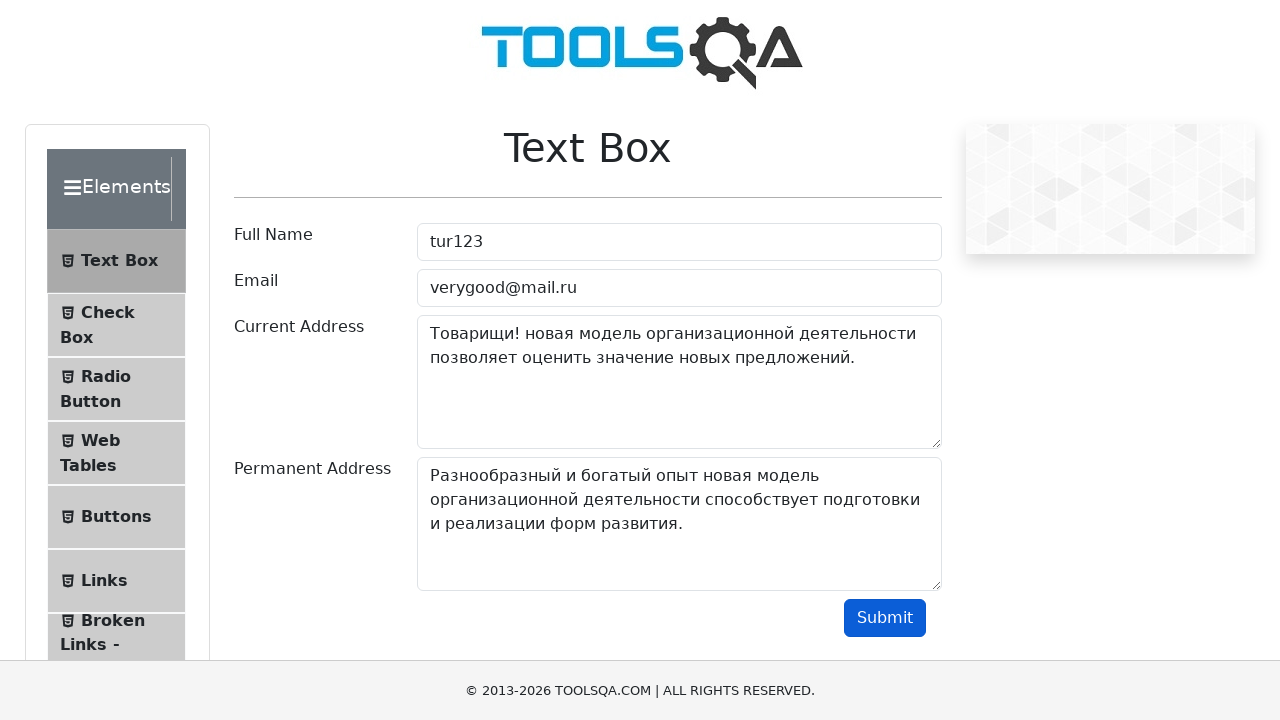

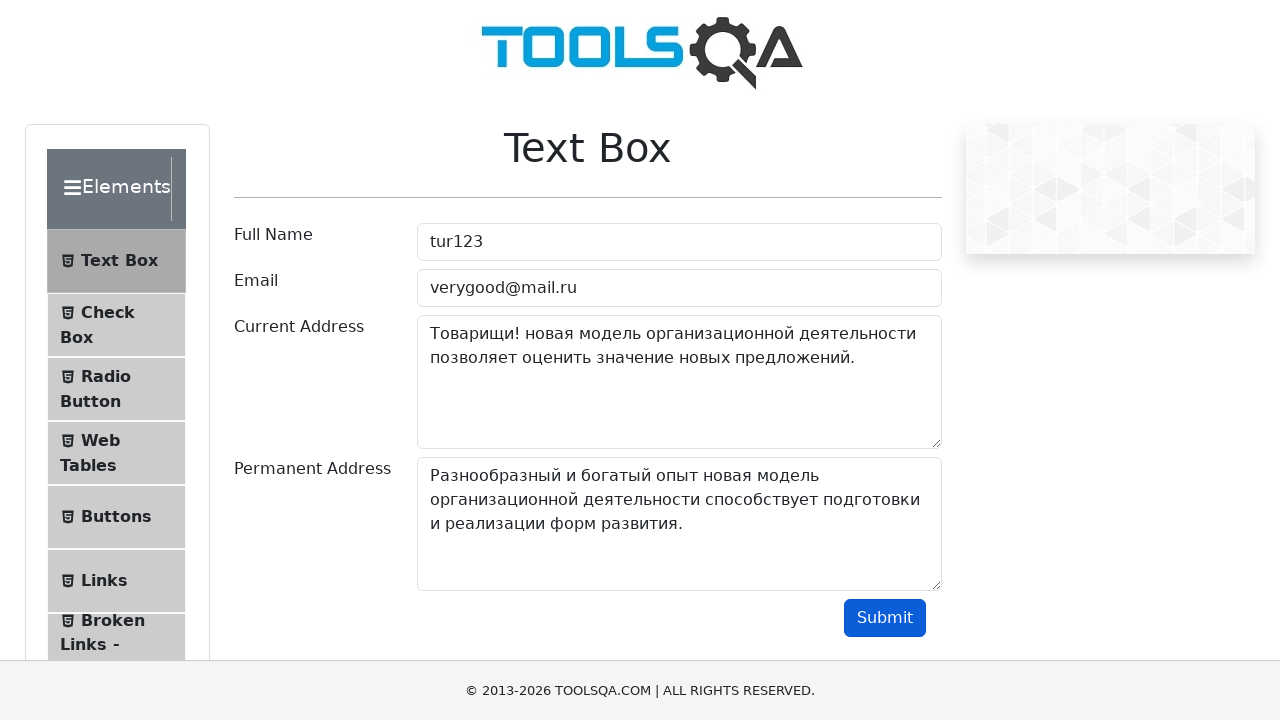